Tests that the currently applied filter is highlighted

Starting URL: https://demo.playwright.dev/todomvc

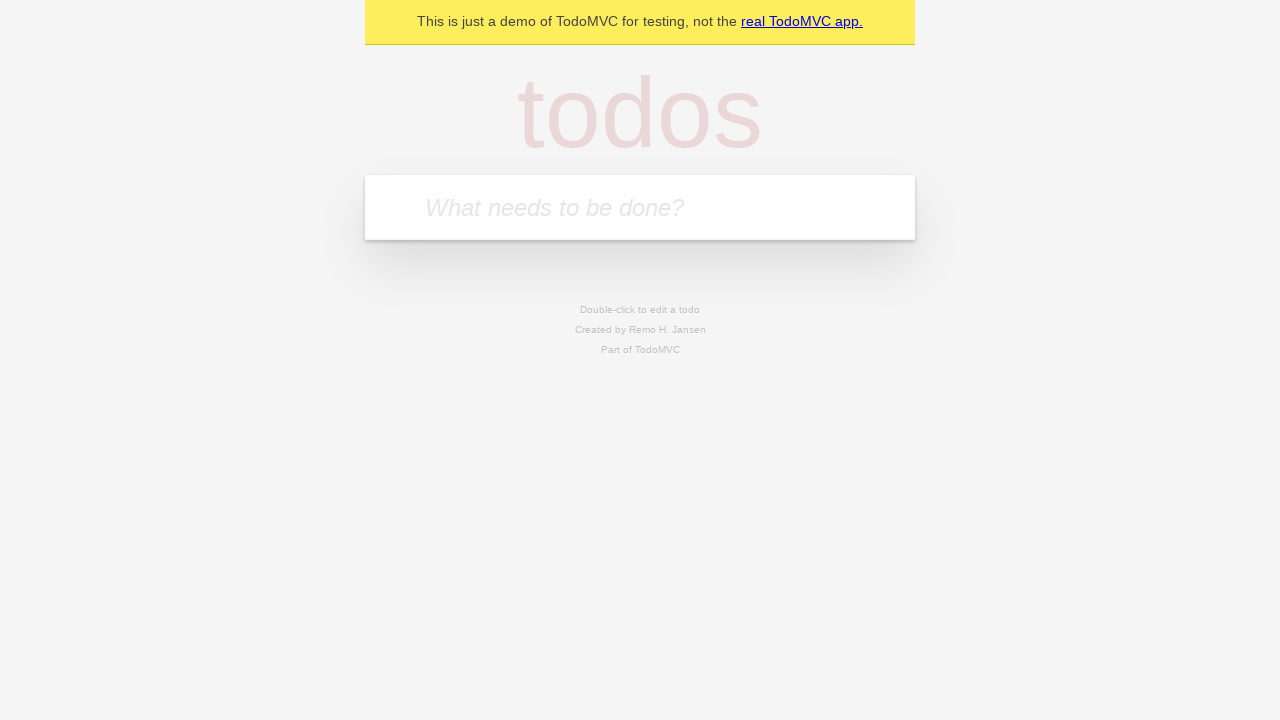

Filled new todo field with 'buy some cheese' on .new-todo
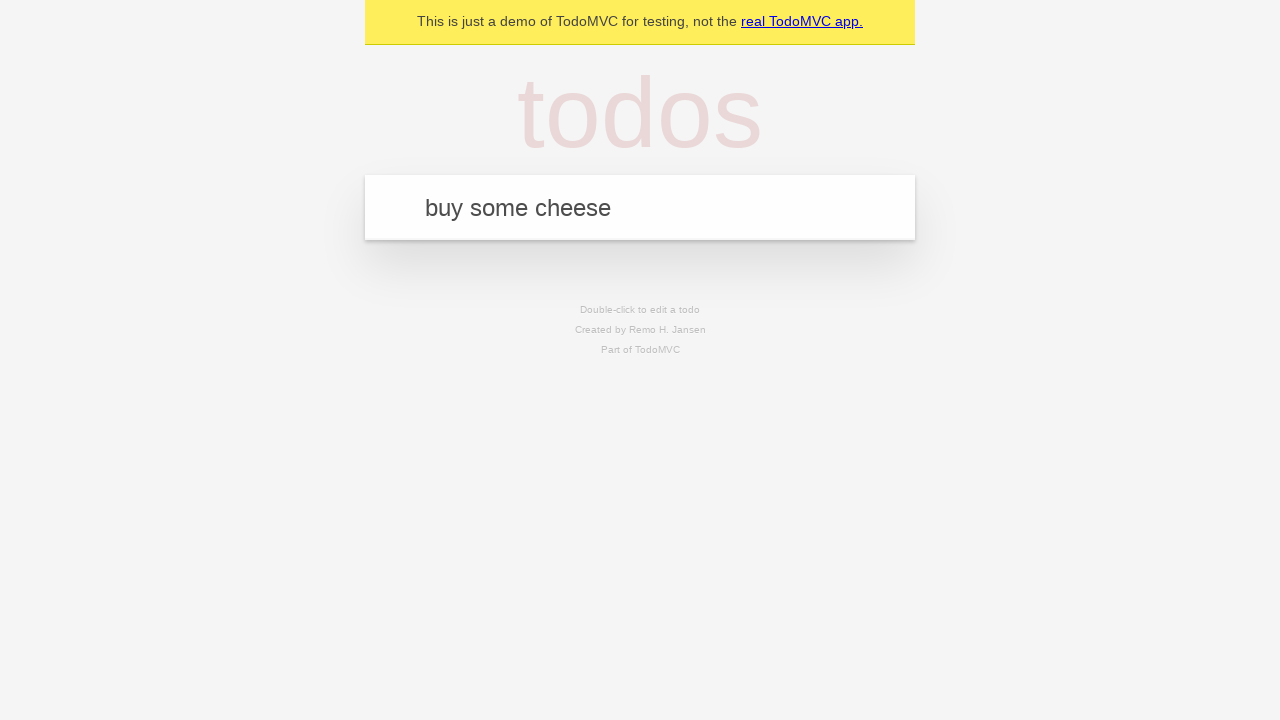

Pressed Enter to create first todo item on .new-todo
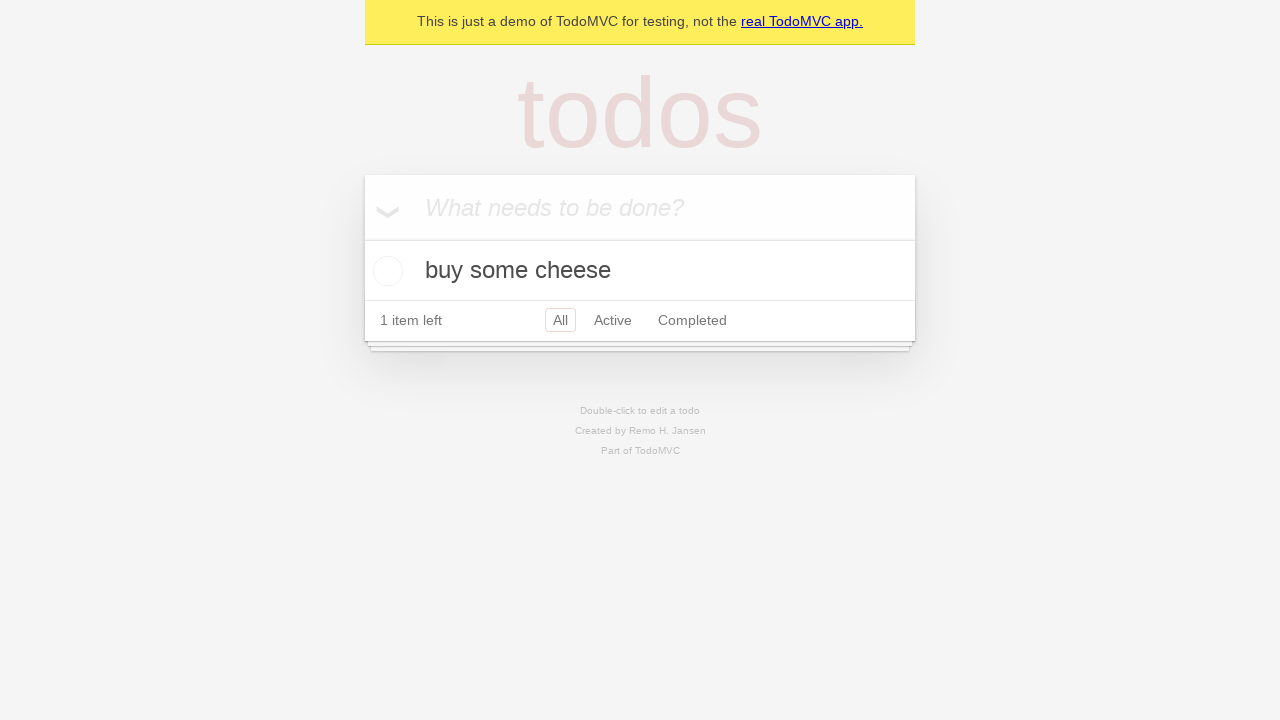

Filled new todo field with 'feed the cat' on .new-todo
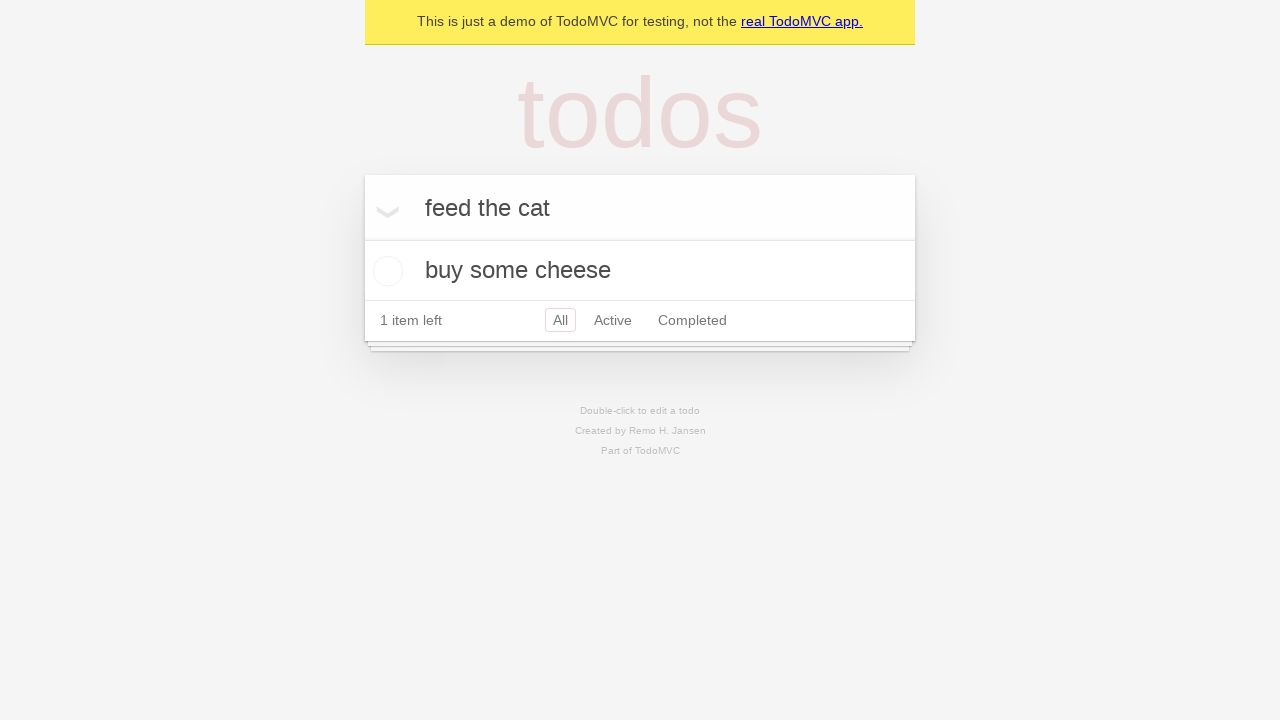

Pressed Enter to create second todo item on .new-todo
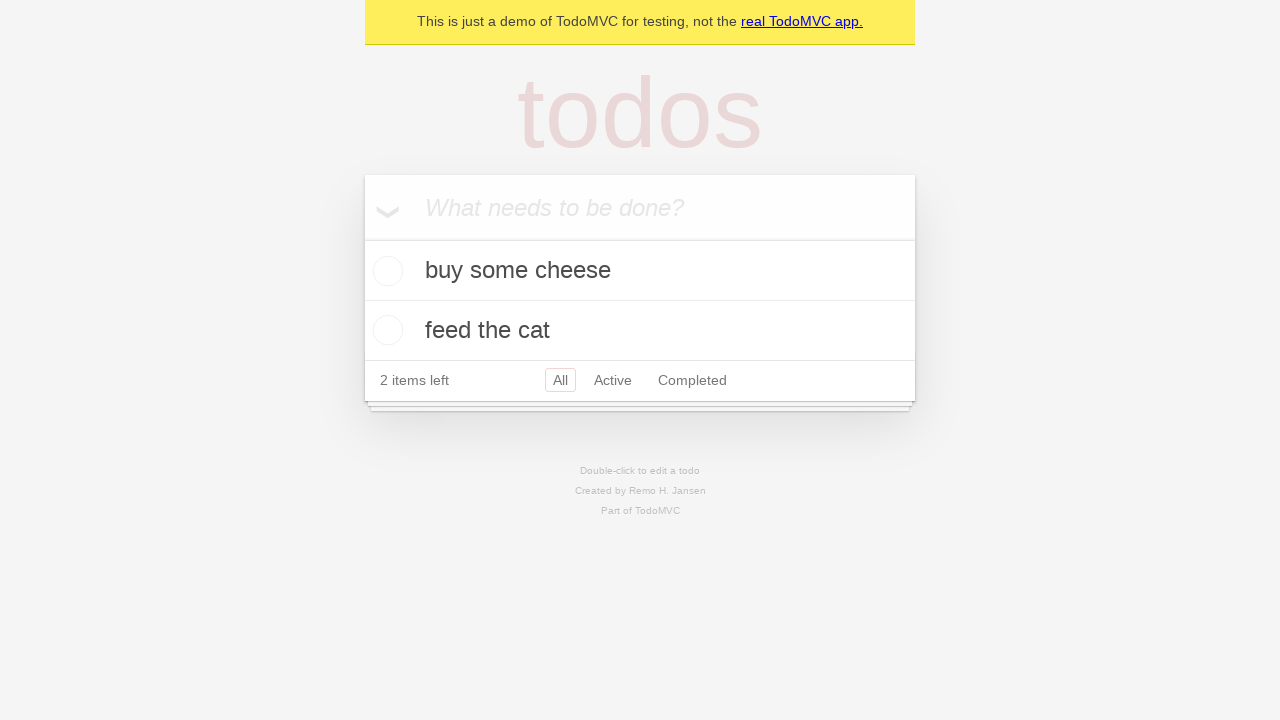

Filled new todo field with 'book a doctors appointment' on .new-todo
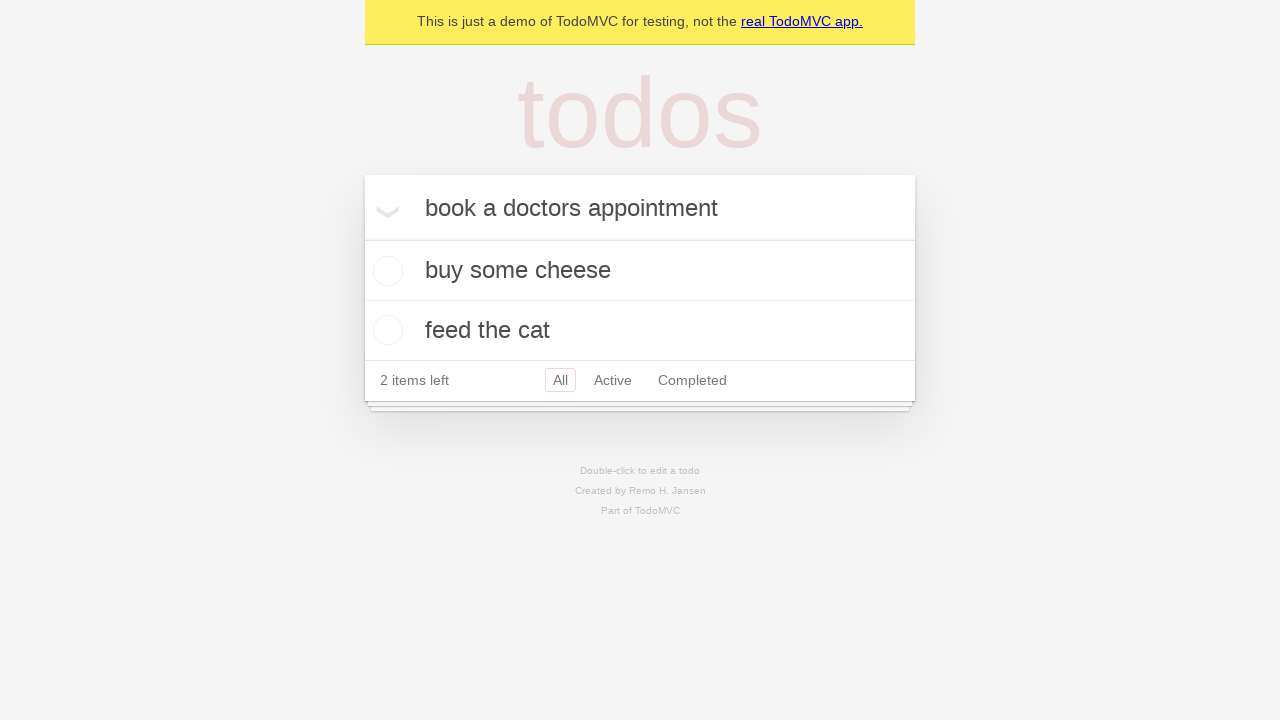

Pressed Enter to create third todo item on .new-todo
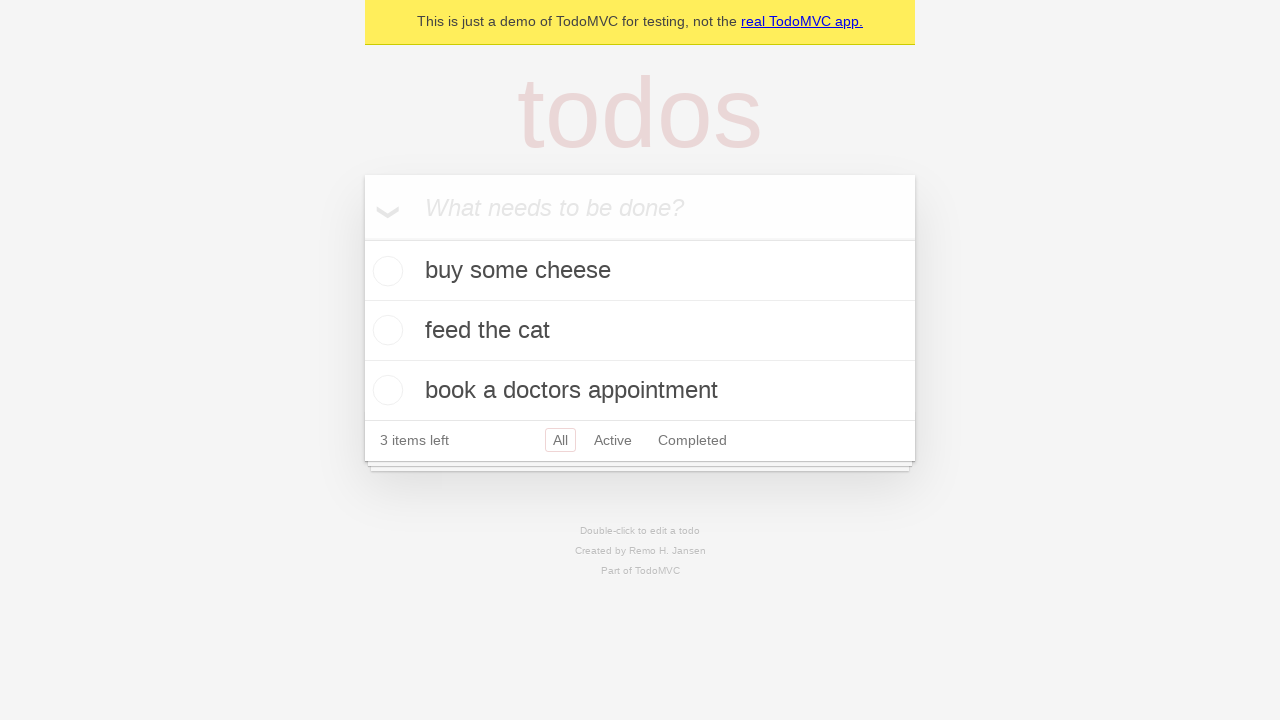

Waited for third todo item to appear in list
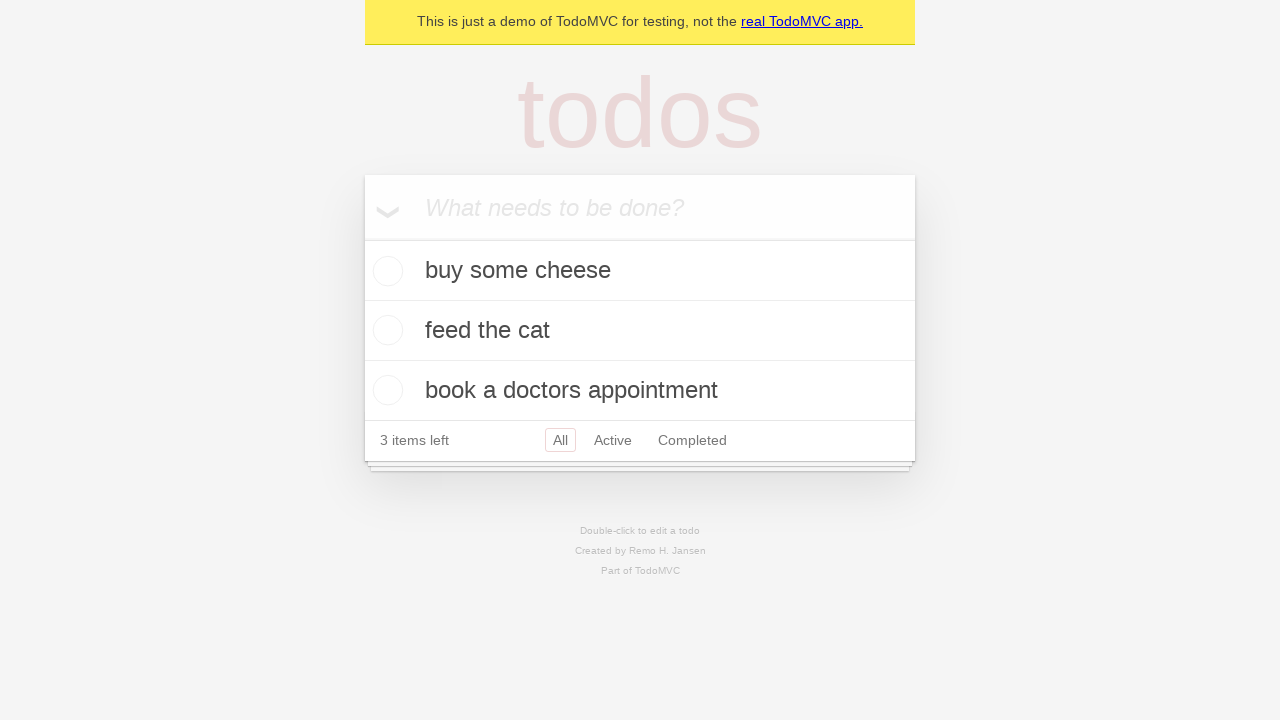

Clicked Active filter at (613, 440) on .filters >> text=Active
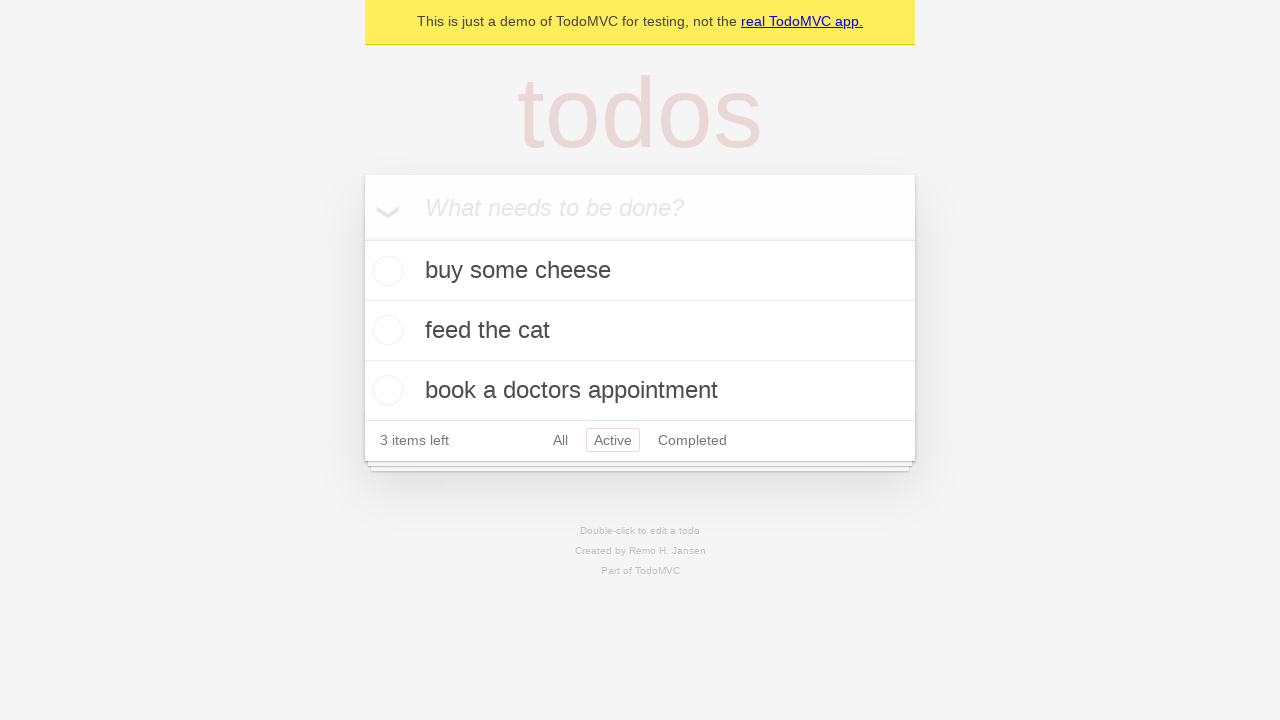

Clicked Completed filter to verify highlight applies correctly at (692, 440) on .filters >> text=Completed
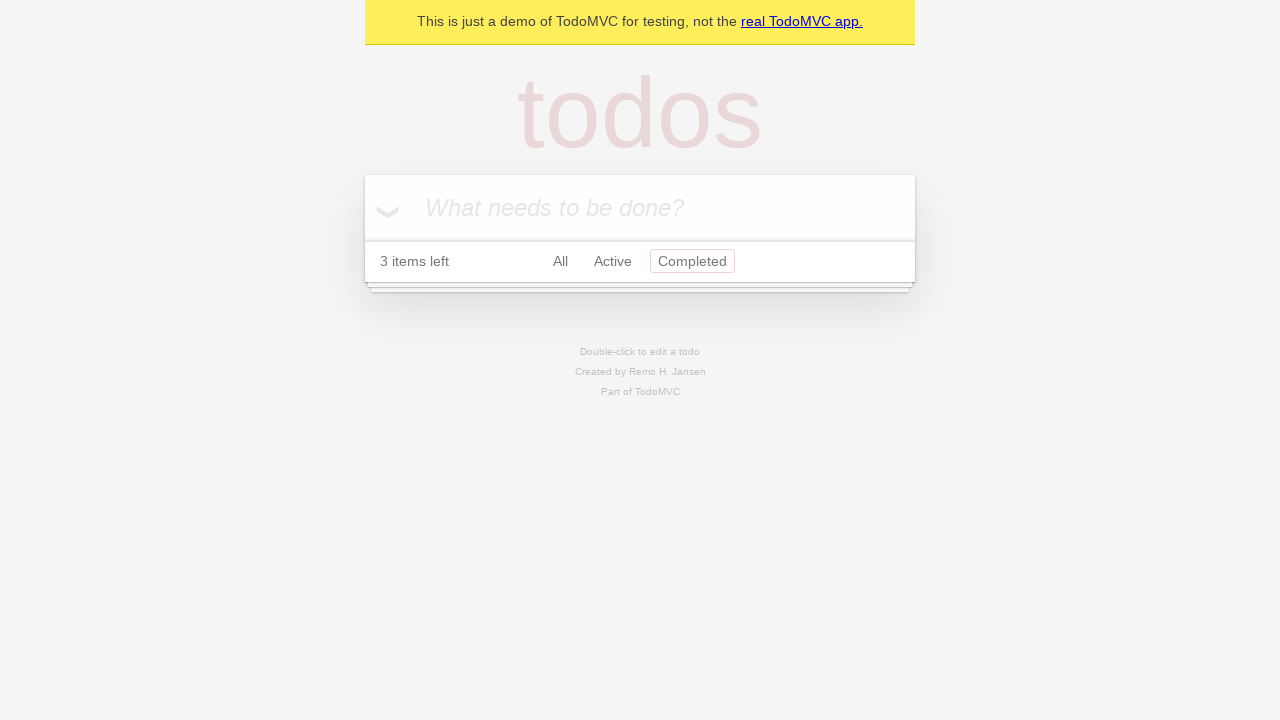

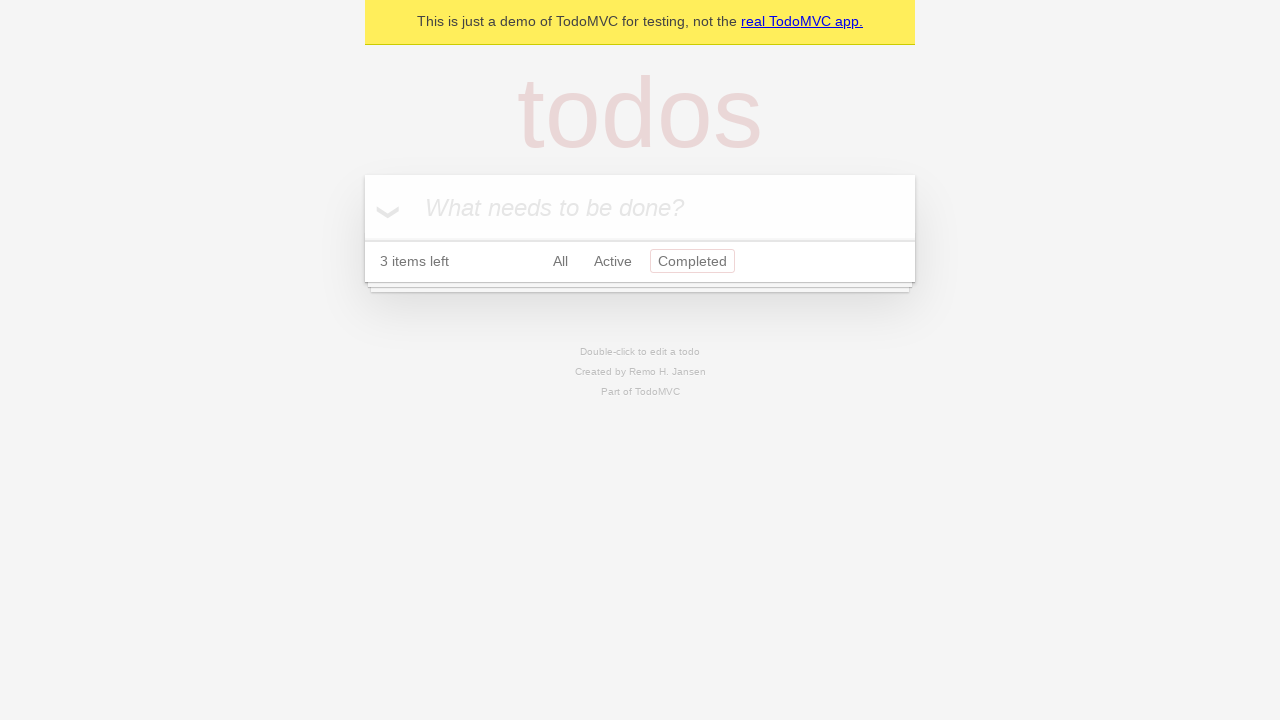